Tests dismissing a JavaScript prompt dialog and verifying the result shows 'null'

Starting URL: https://the-internet.herokuapp.com/javascript_alerts

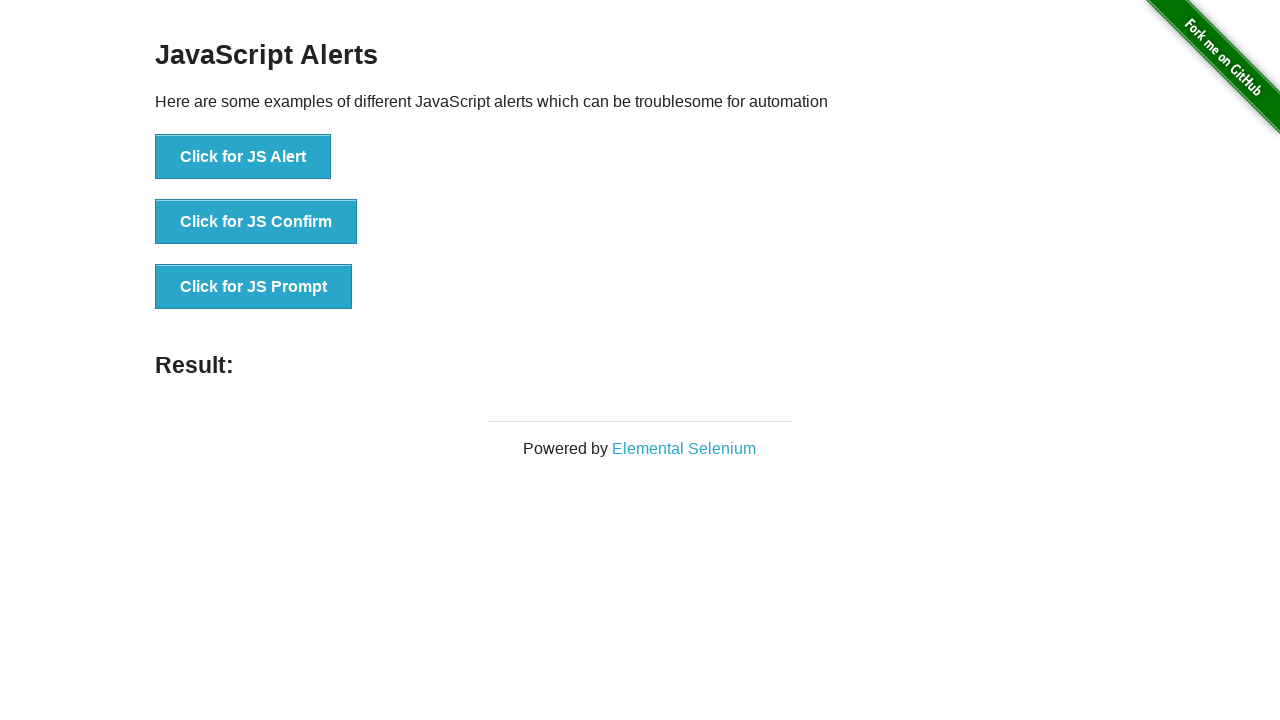

Set up dialog handler to dismiss prompts
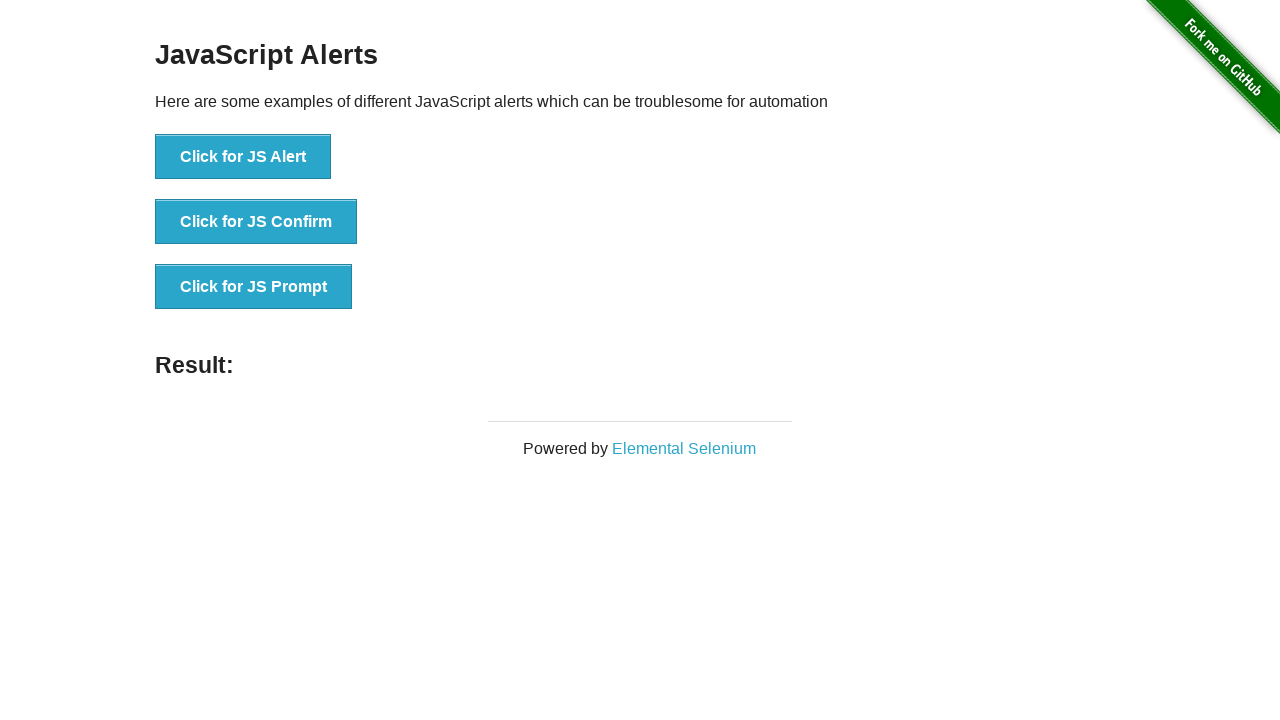

Clicked button to trigger JavaScript prompt dialog at (254, 287) on xpath=//button[text()="Click for JS Prompt"]
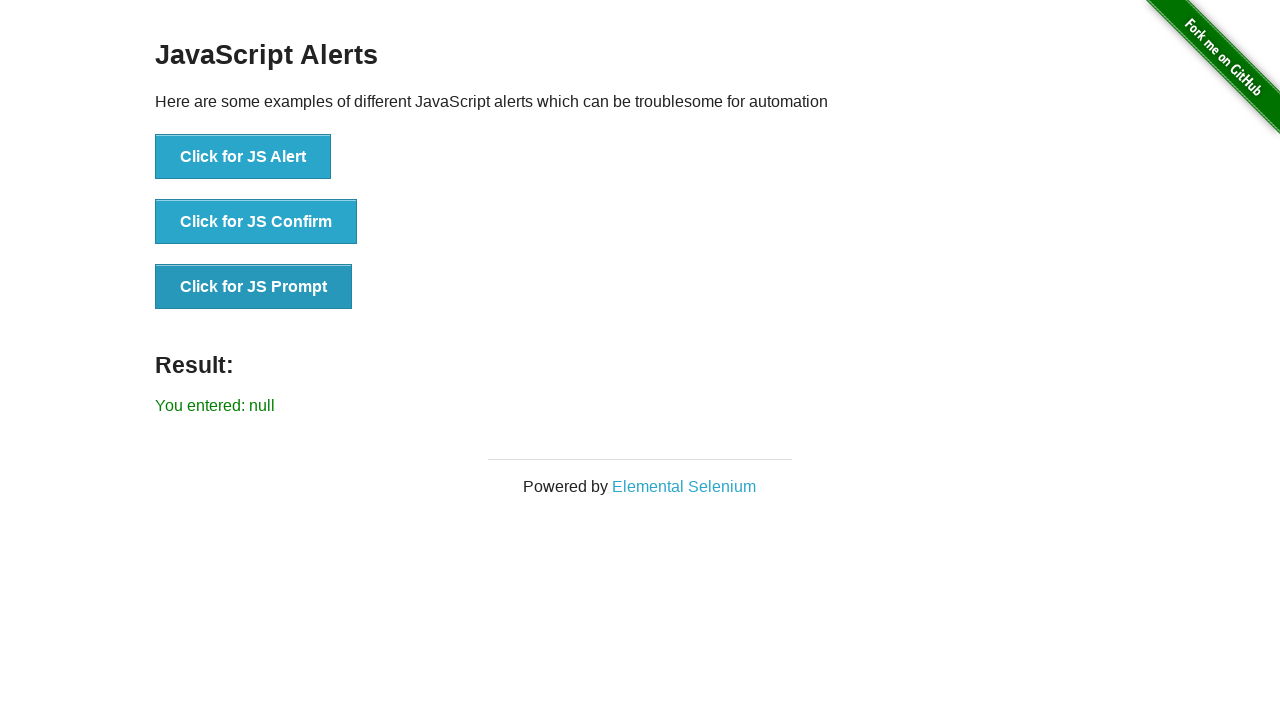

Result element appeared after dismissing prompt
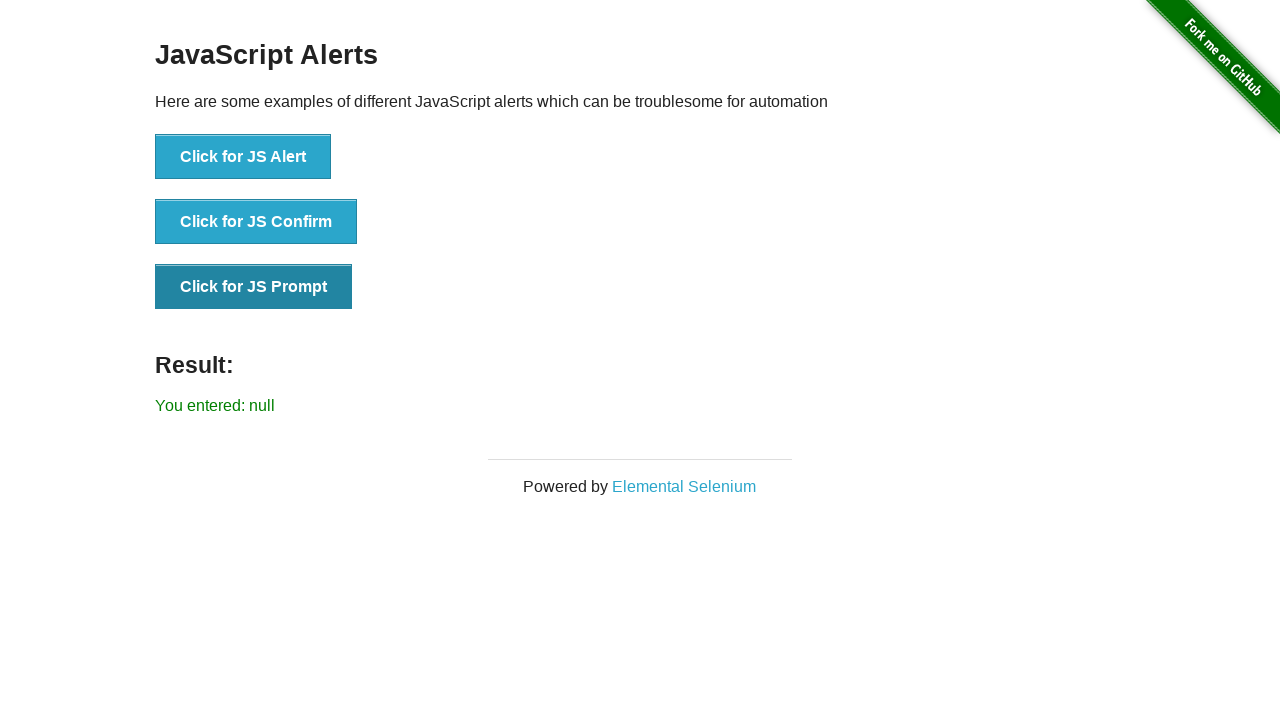

Verified result text shows 'You entered: null' confirming prompt was dismissed
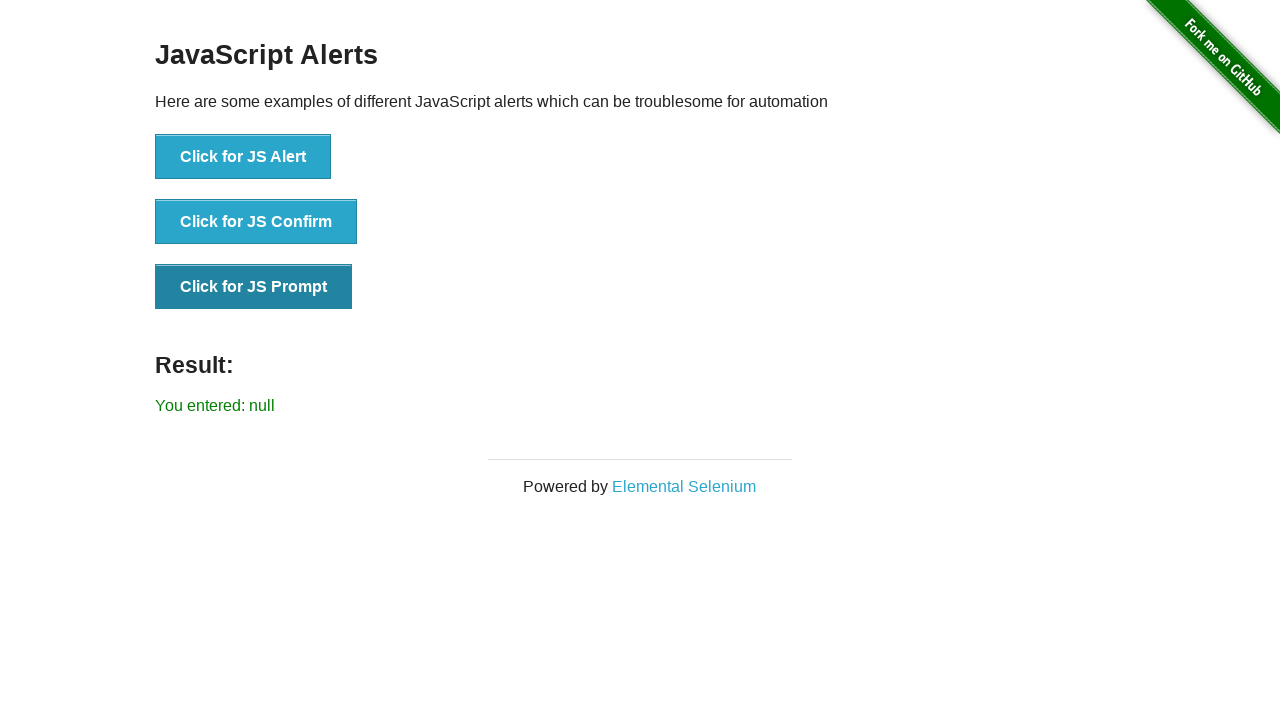

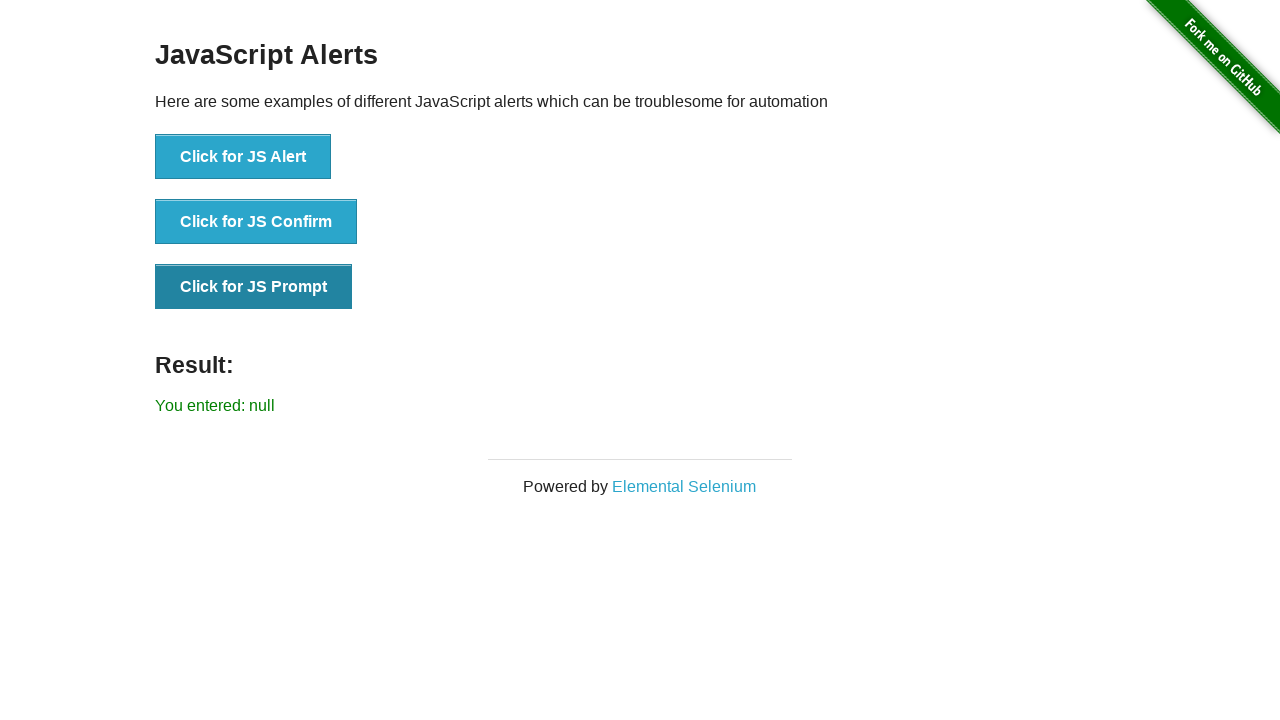